Tests JavaScript alert handling by clicking a button that triggers an alert, accepting the alert, and verifying the result message on the page.

Starting URL: http://the-internet.herokuapp.com/javascript_alerts

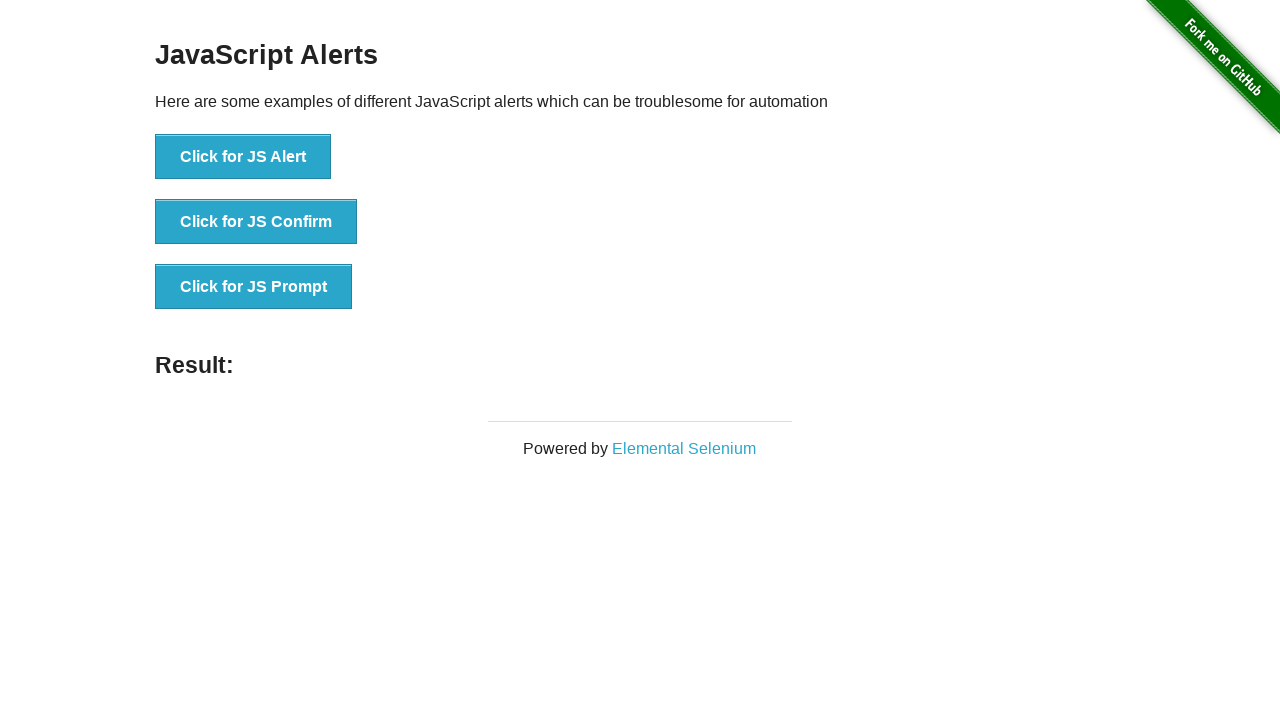

Set up dialog handler to automatically accept alerts
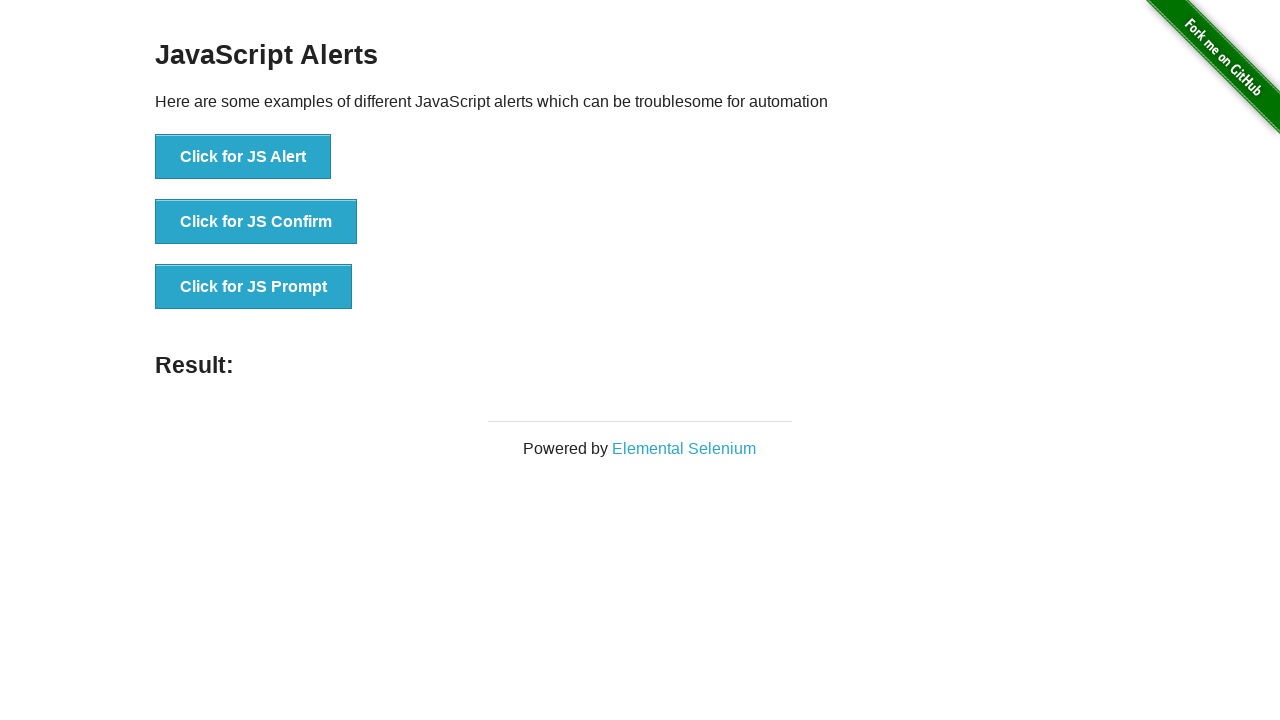

Clicked the first button to trigger JavaScript alert at (243, 157) on ul > li:nth-child(1) > button
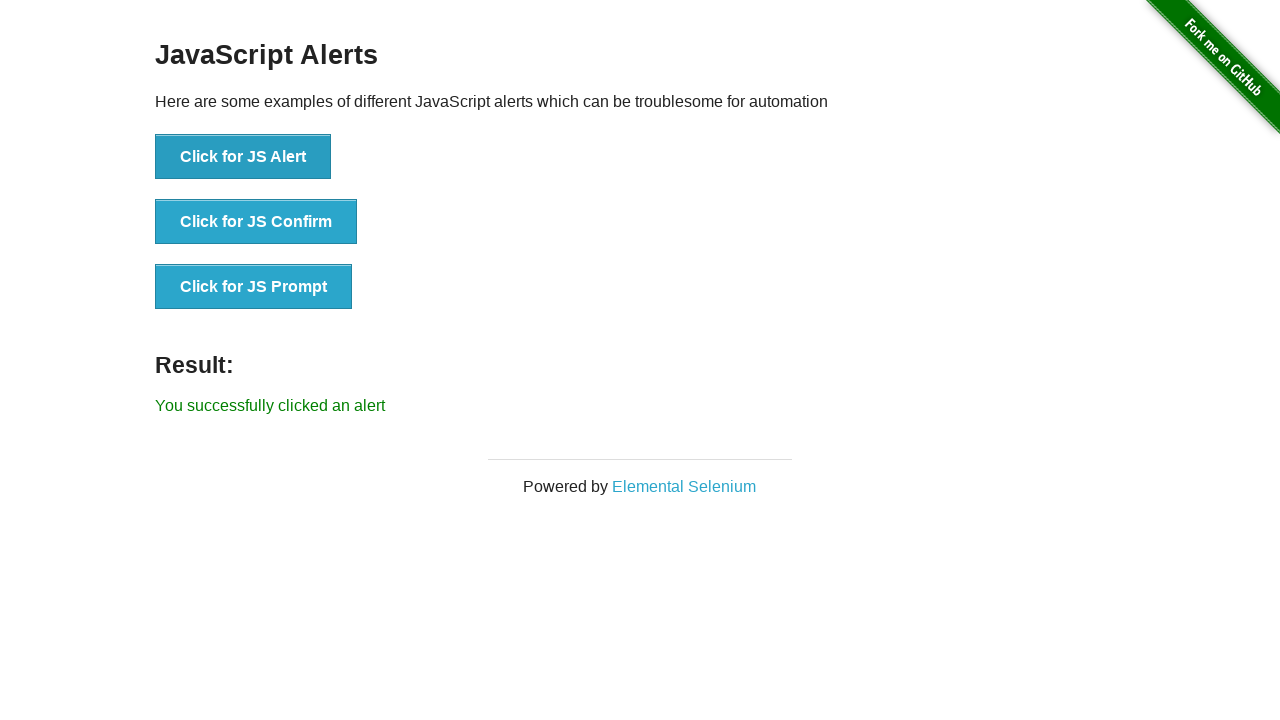

Result message element loaded after alert was accepted
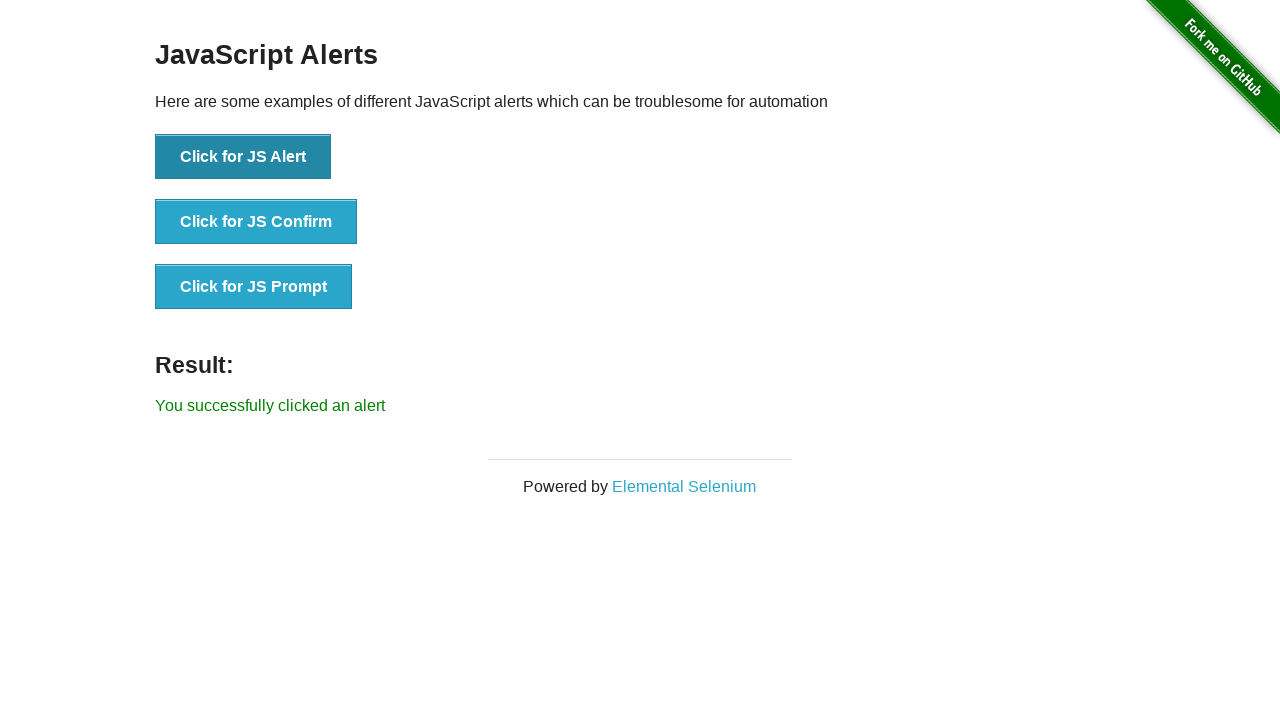

Retrieved result message text content
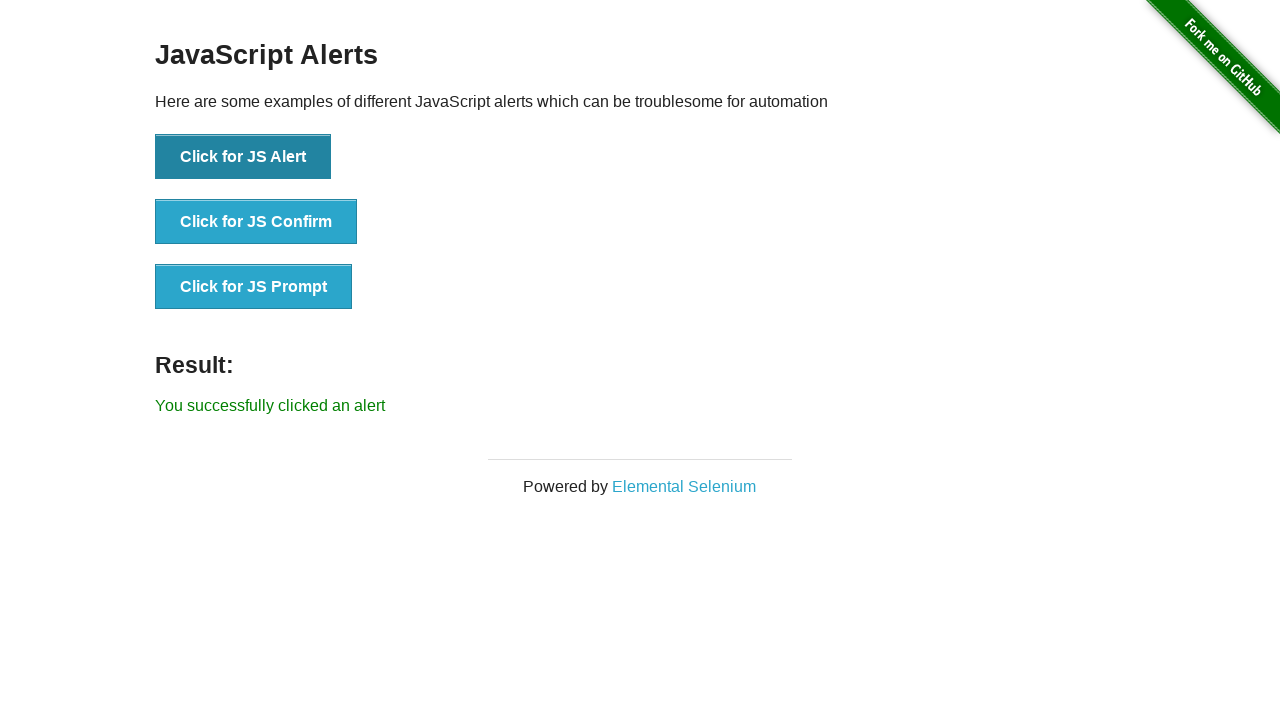

Verified result message is 'You successfully clicked an alert'
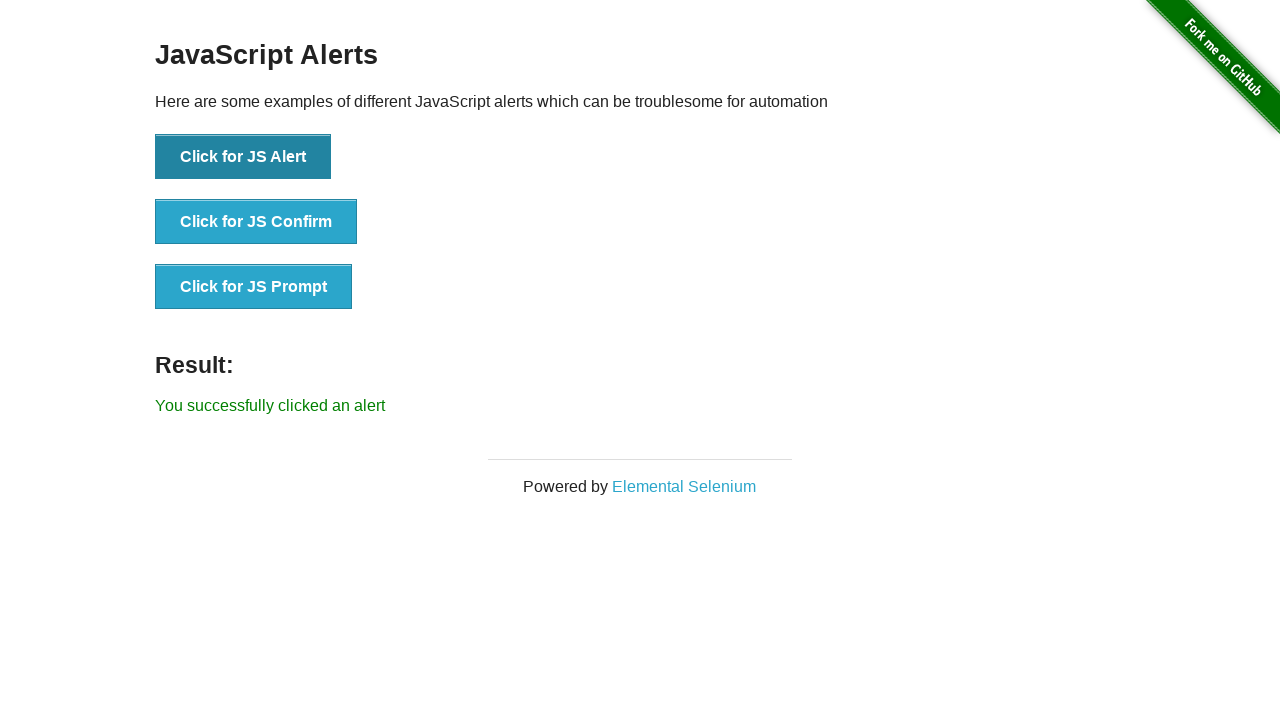

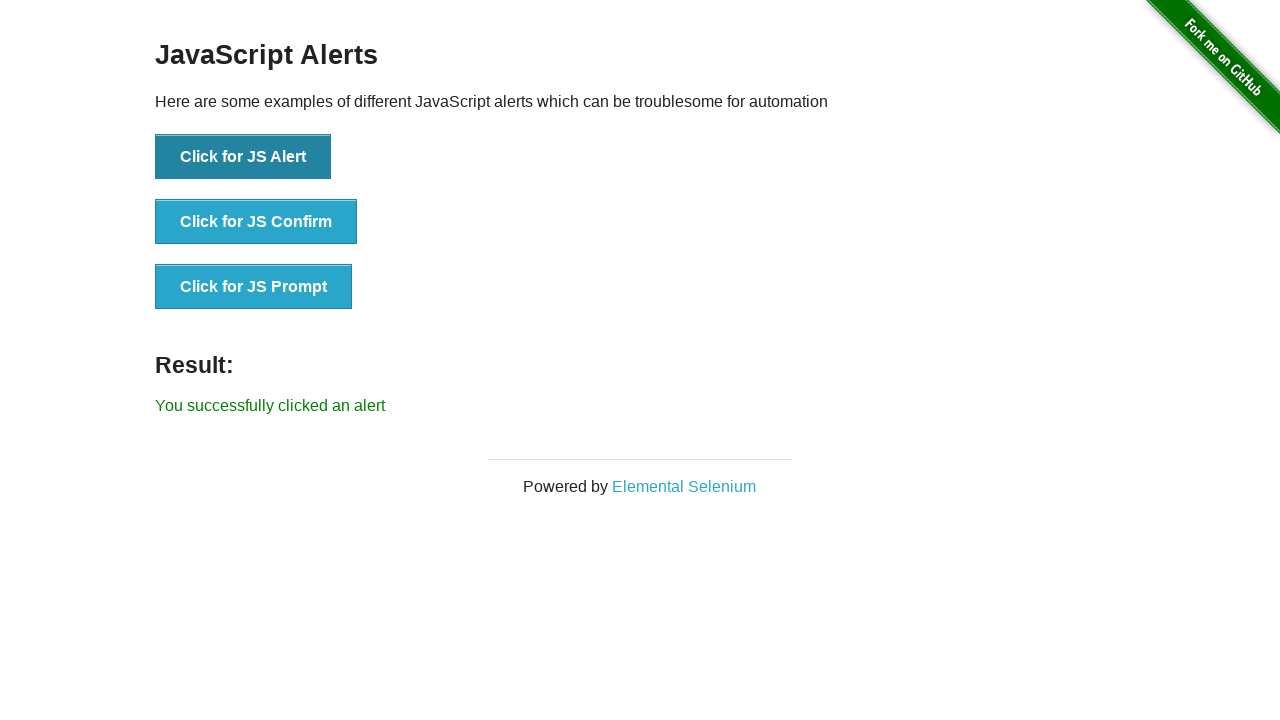